Tests combining origin and warranty filters to find specific products

Starting URL: https://bepantoan.vn

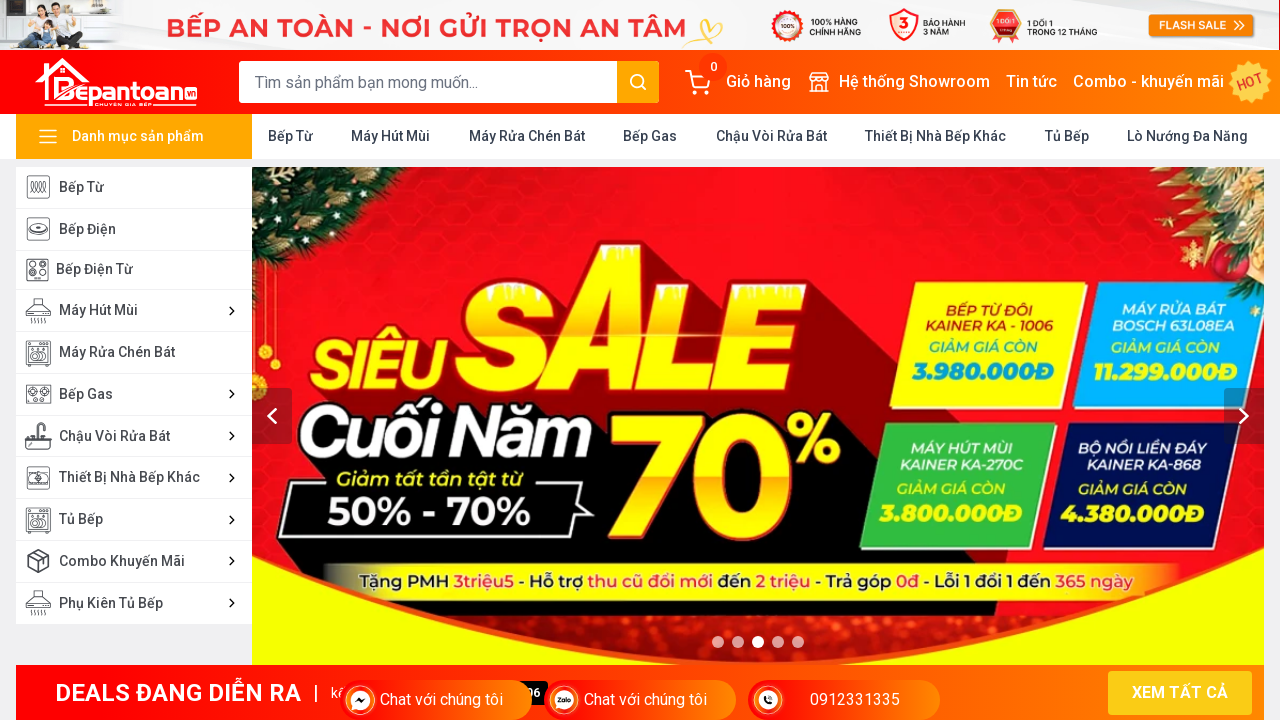

Clicked on Kitchen Equipment category at (936, 136) on xpath=//a[text()=' Thiết Bị Nhà Bếp Khác ']
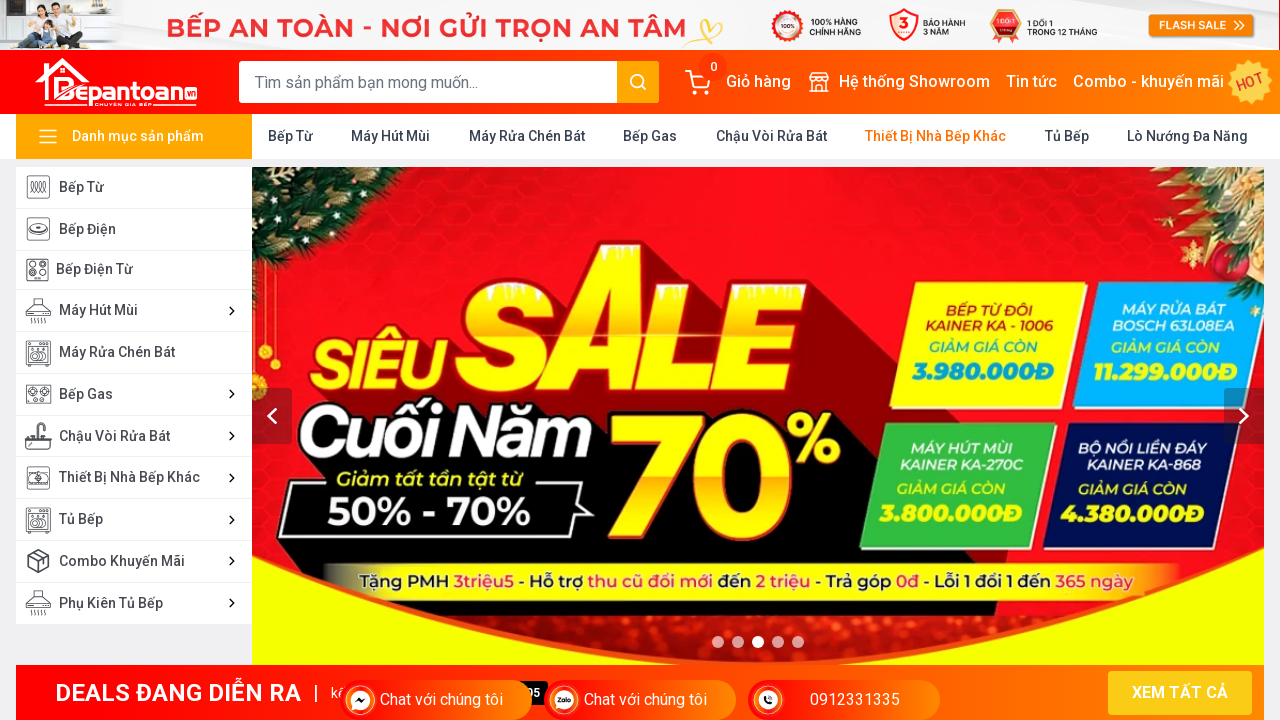

Waited for page to load
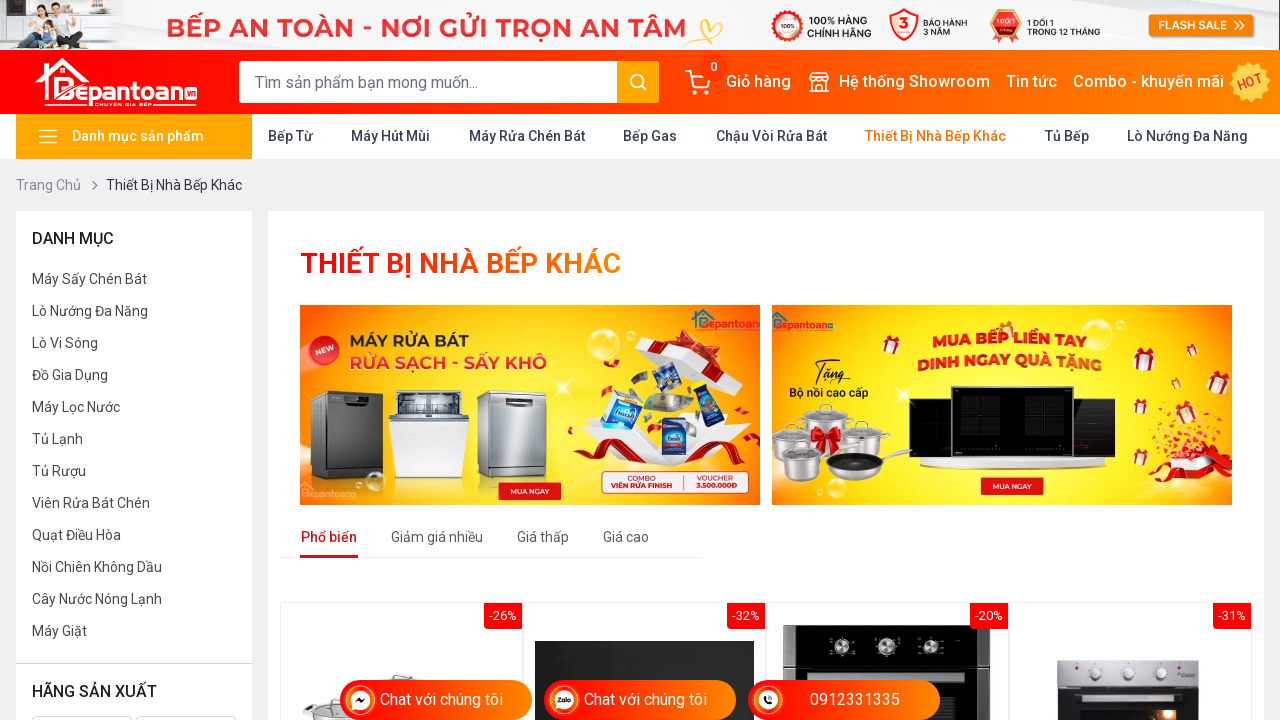

Expanded origin countries list at (66, 360) on (//span[text()='Xem thêm'])[2]
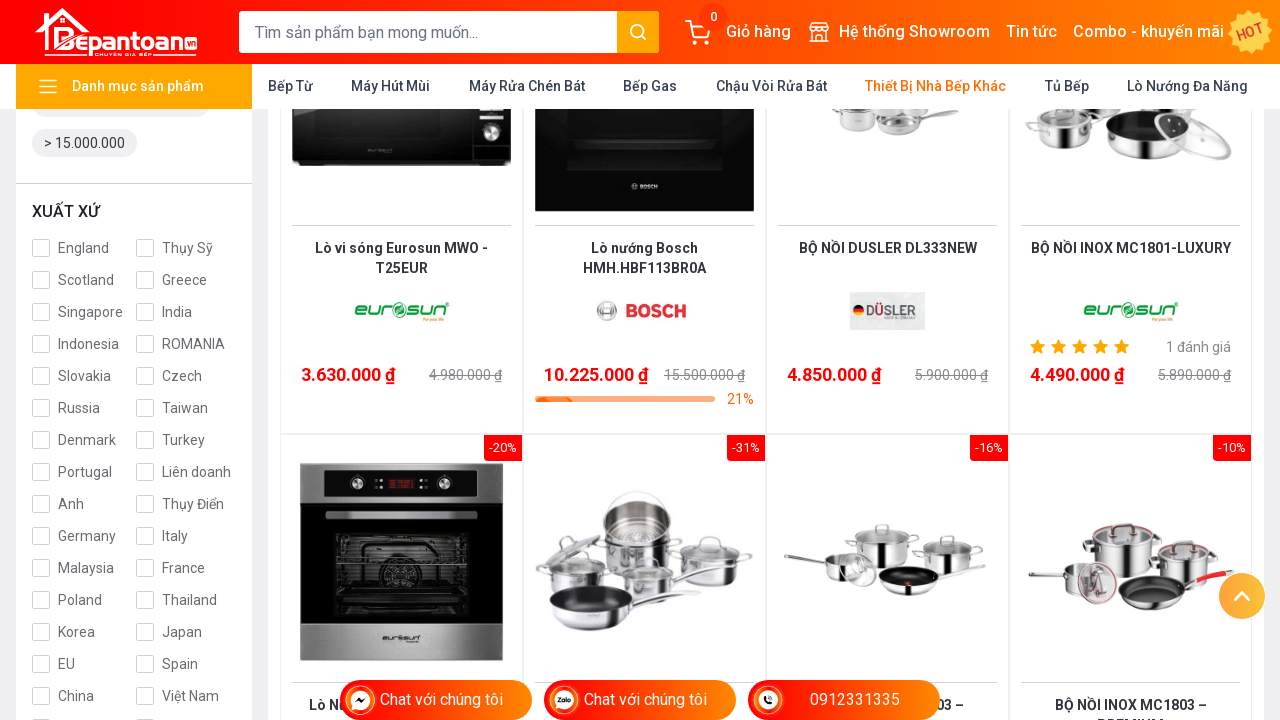

Selected Thailand as origin filter at (145, 600) on (//div[@class='mb-1 show-more__item'])/descendant::input[@id='thailand-1020']
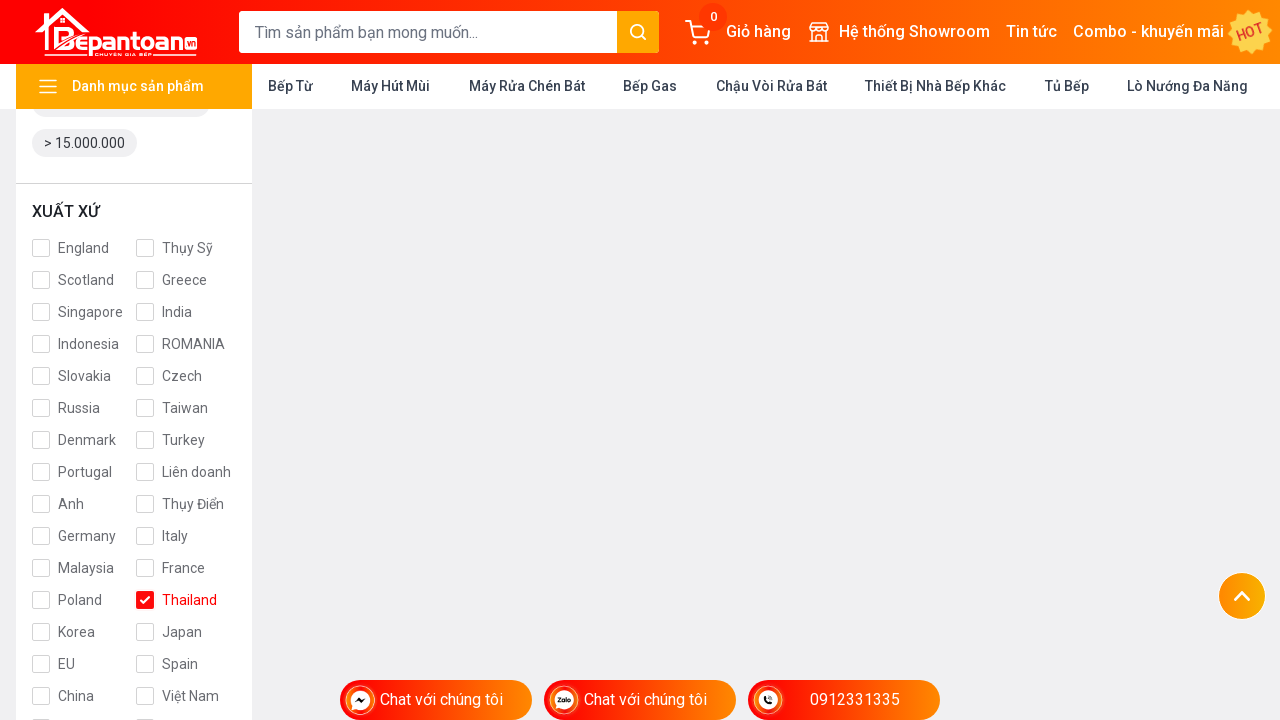

Selected 3 year warranty filter at (78, 360) on xpath=//span[text()='3 năm']
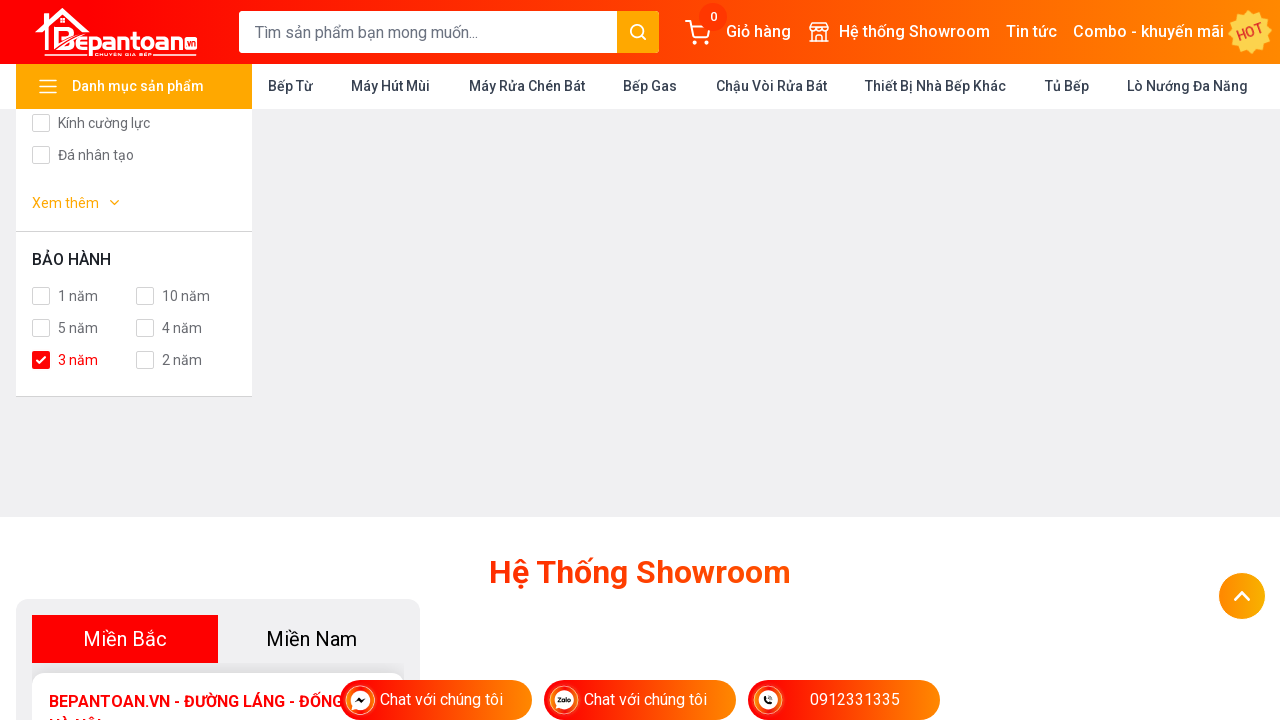

Verified air fryer product is displayed
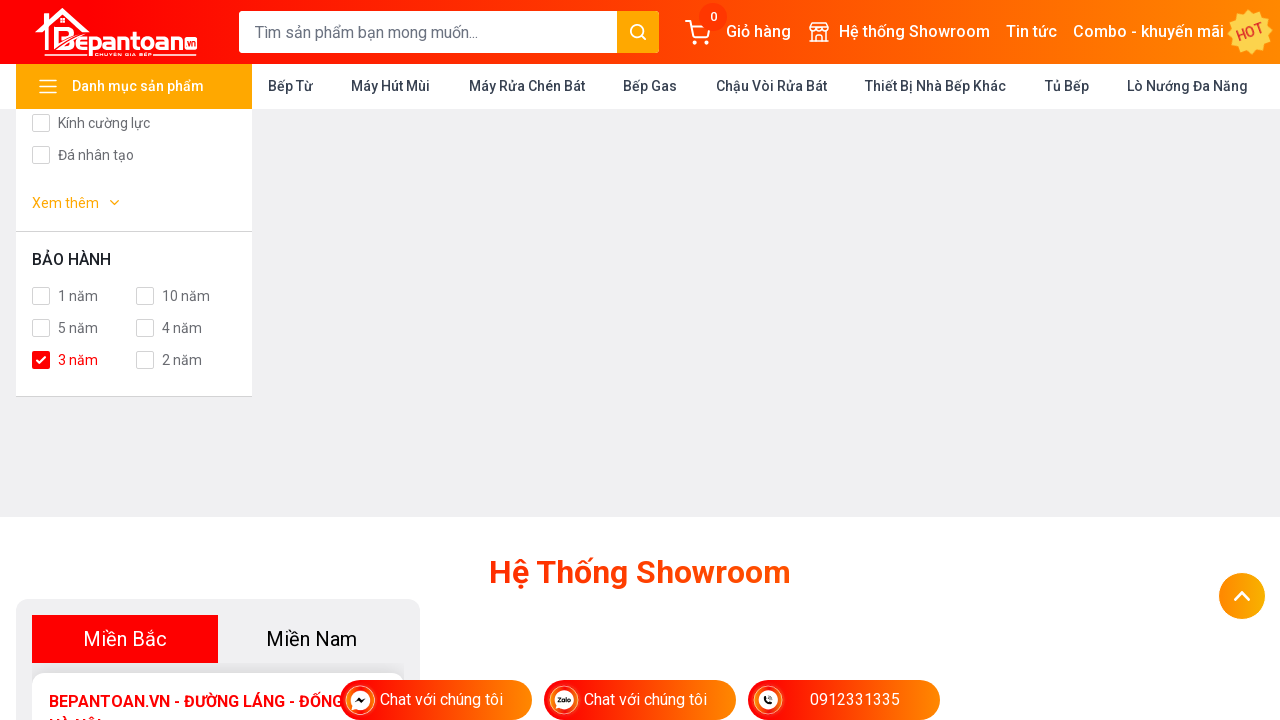

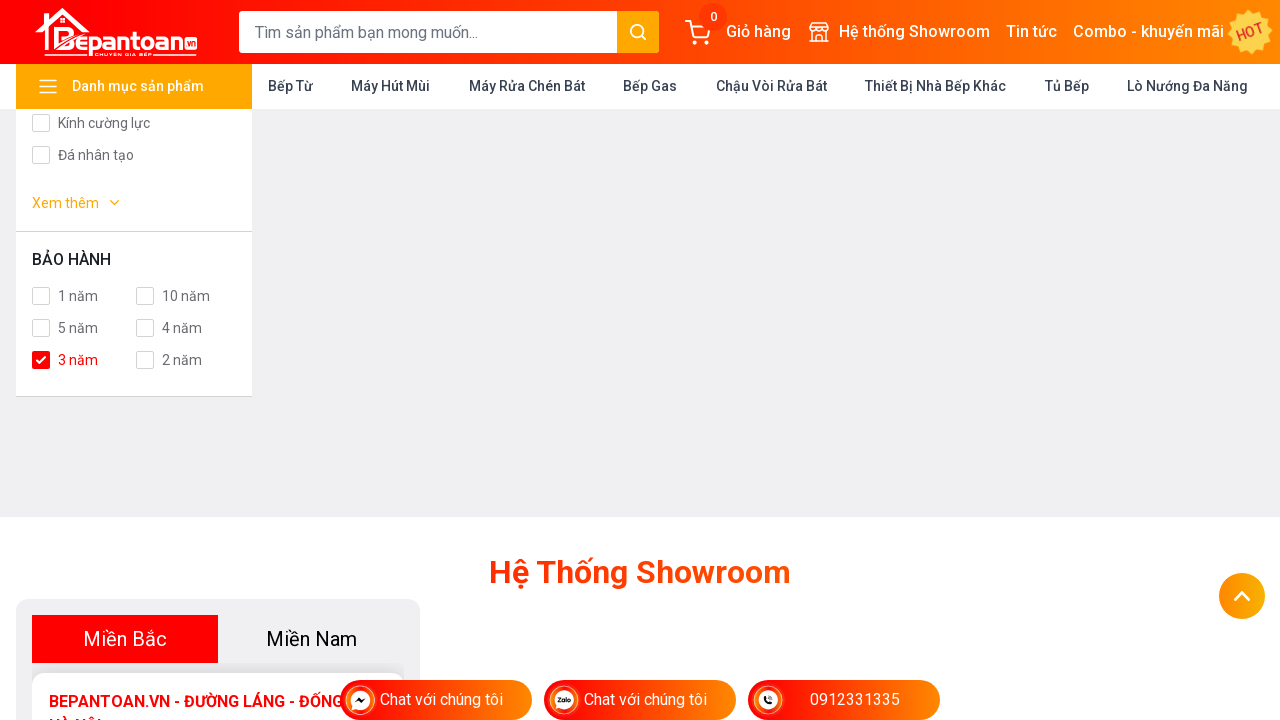